Navigates to wisequarter.com homepage and verifies the URL contains "wisequarter"

Starting URL: https://www.wisequarter.com

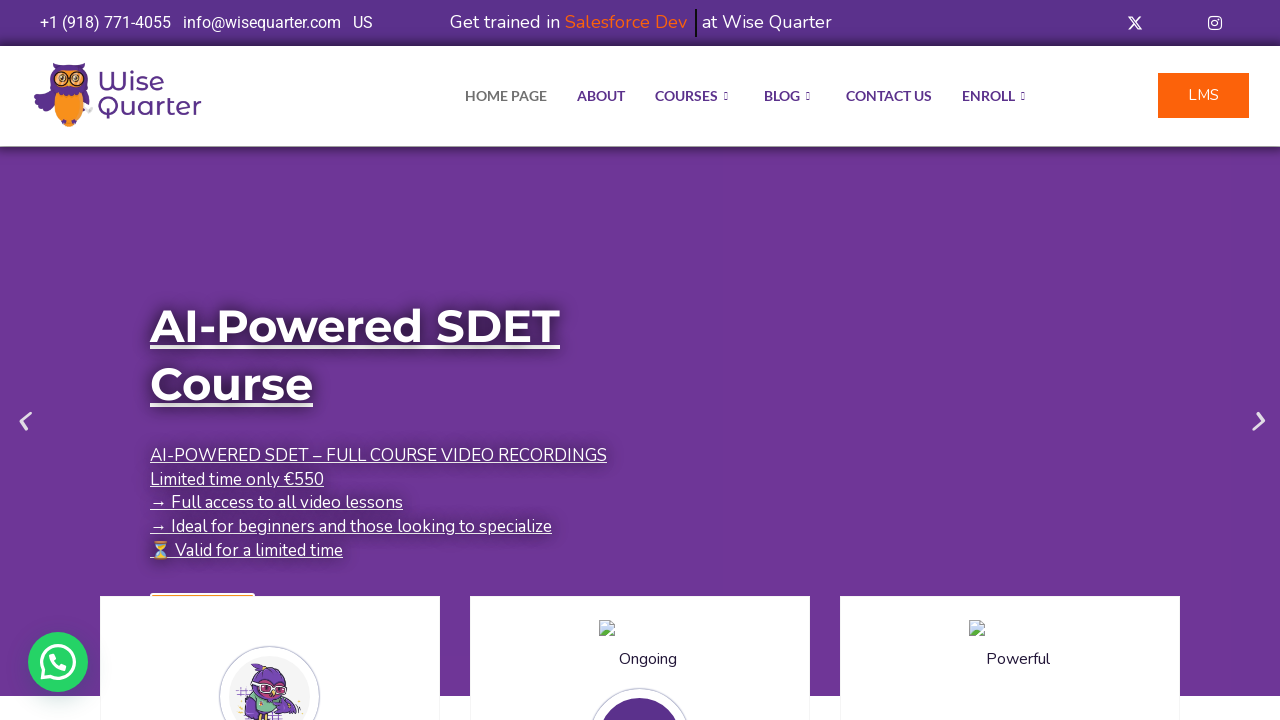

Waited for page load state to complete
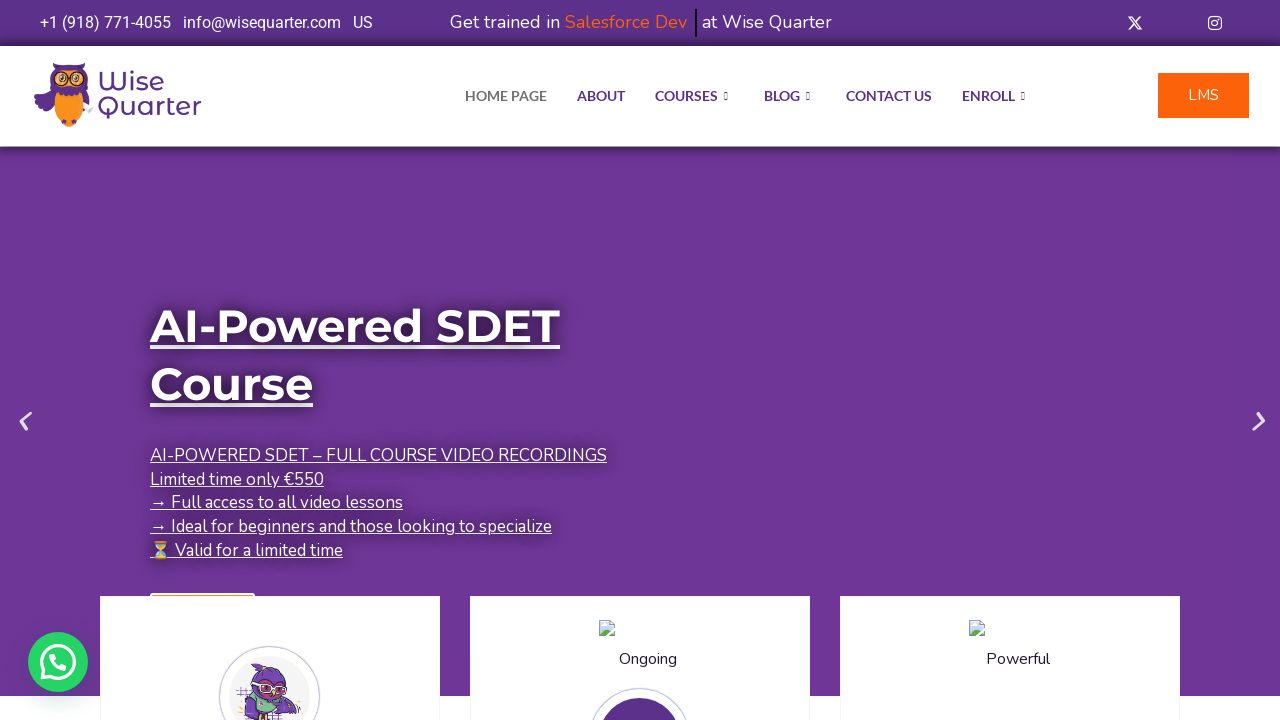

Verified URL contains 'wisequarter'
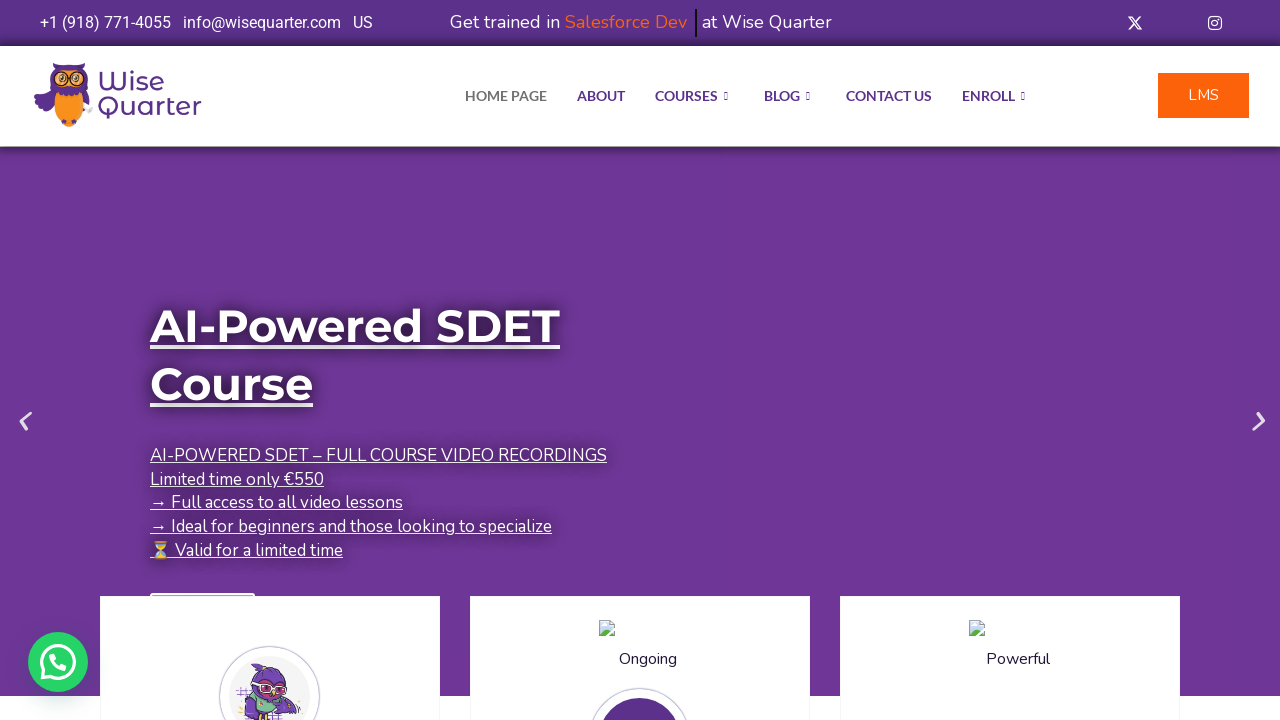

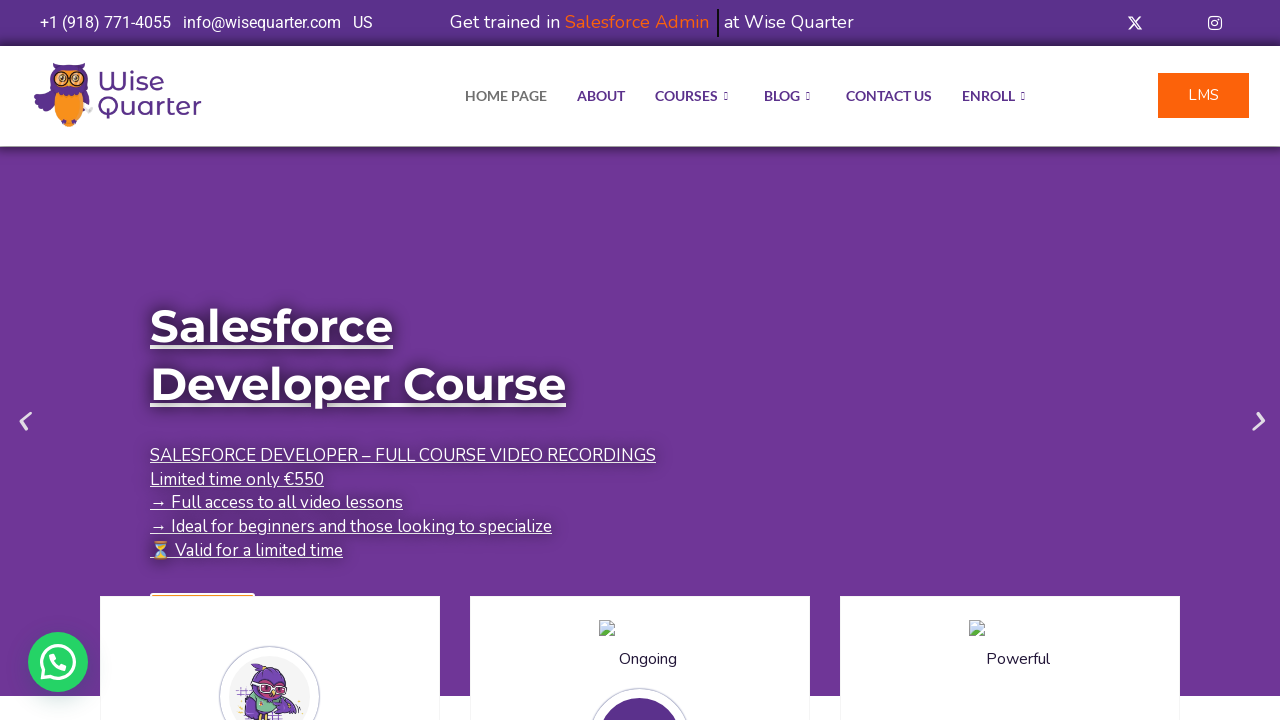